Navigates to an automation practice page and scrolls to the bottom of the page using JavaScript execution

Starting URL: https://rahulshettyacademy.com/AutomationPractice/

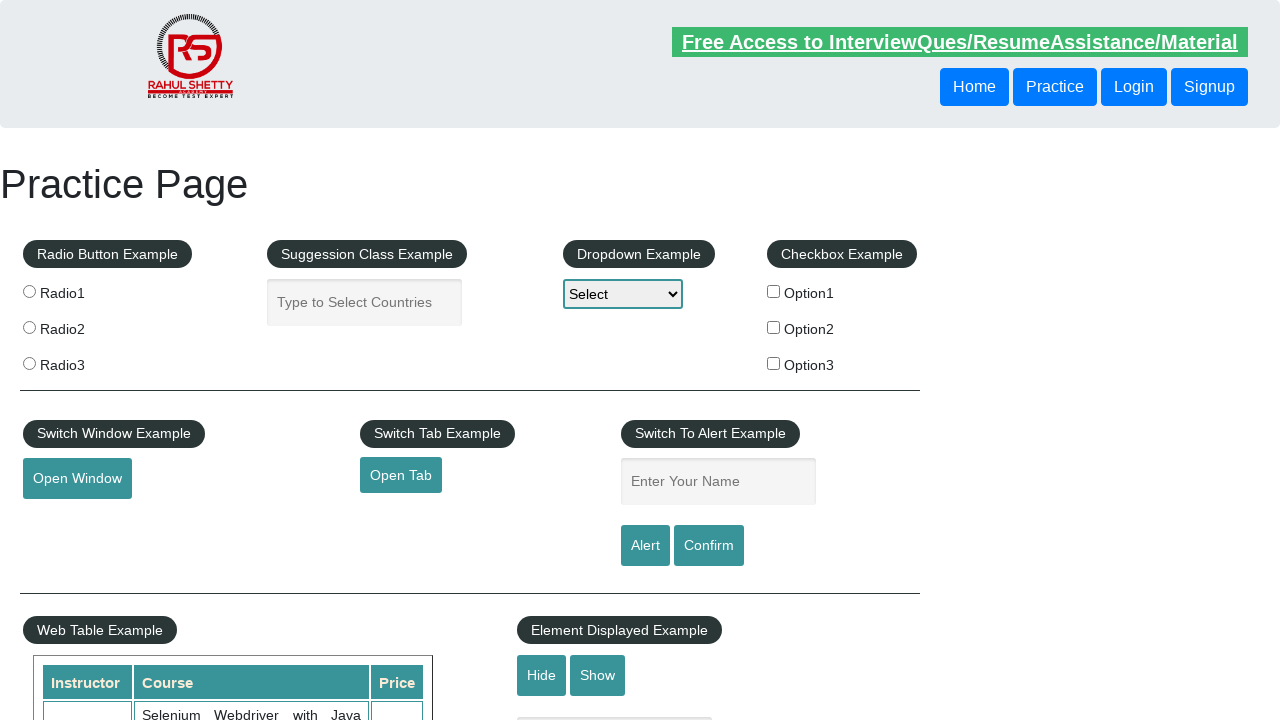

Navigated to automation practice page
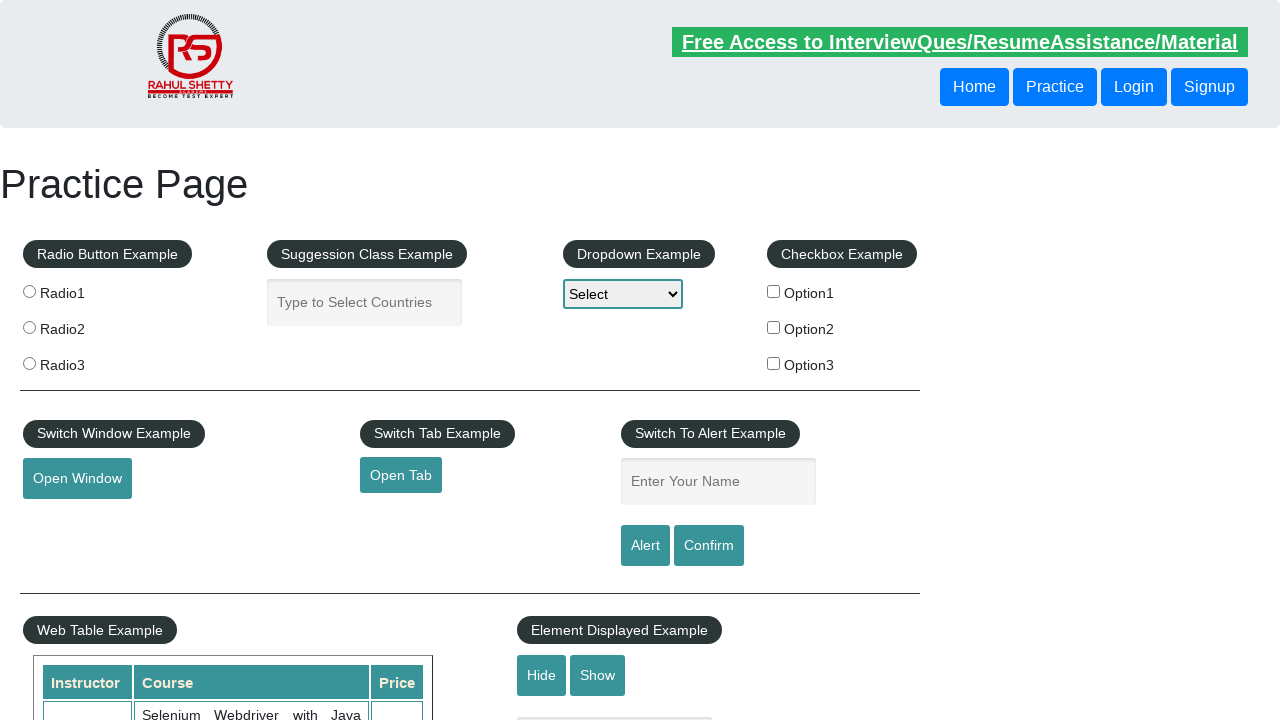

Scrolled to the bottom of the page using JavaScript
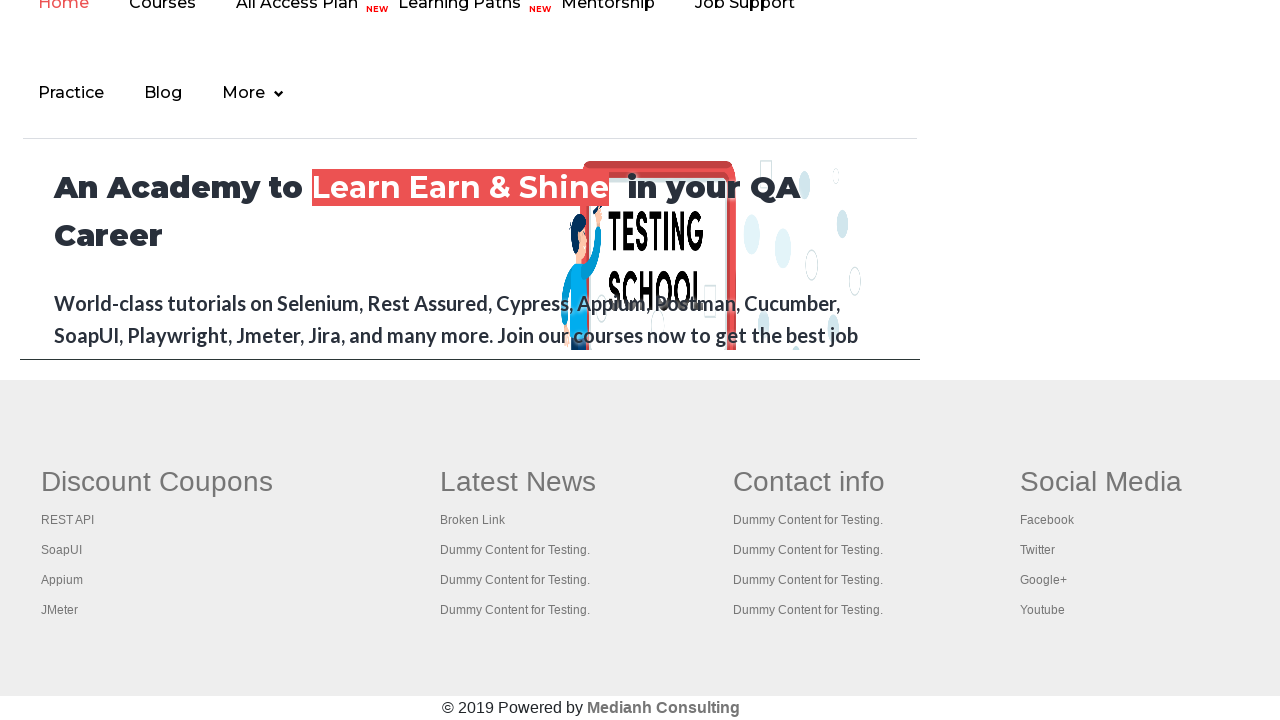

Waited 1 second for lazy-loaded content to load
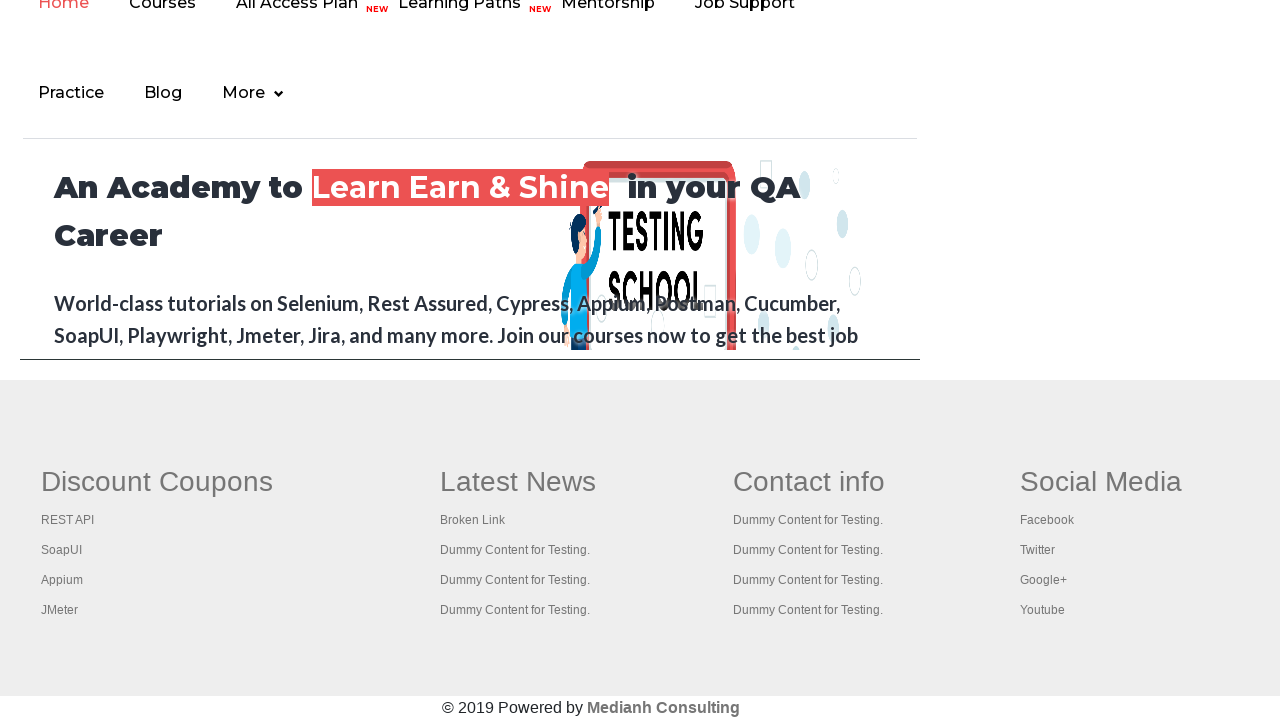

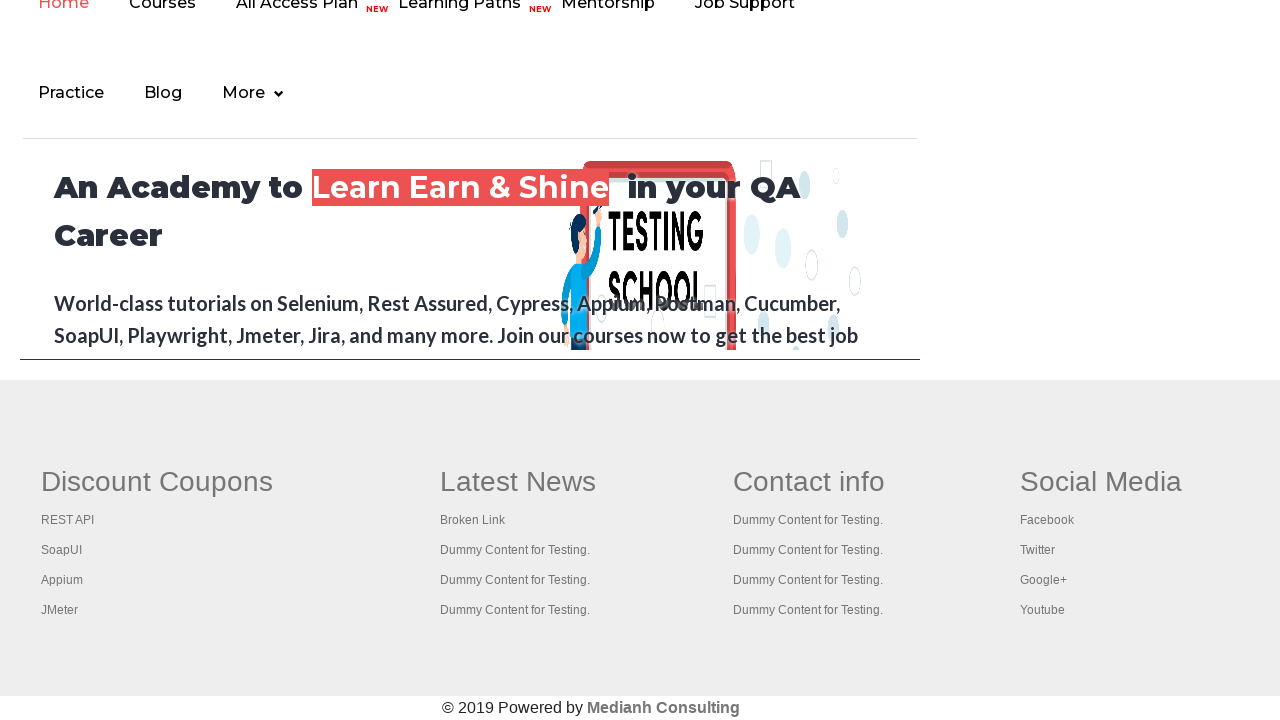